Navigates to multiple frames tab and fills a text field within nested iframes

Starting URL: https://demo.automationtesting.in/Frames.html

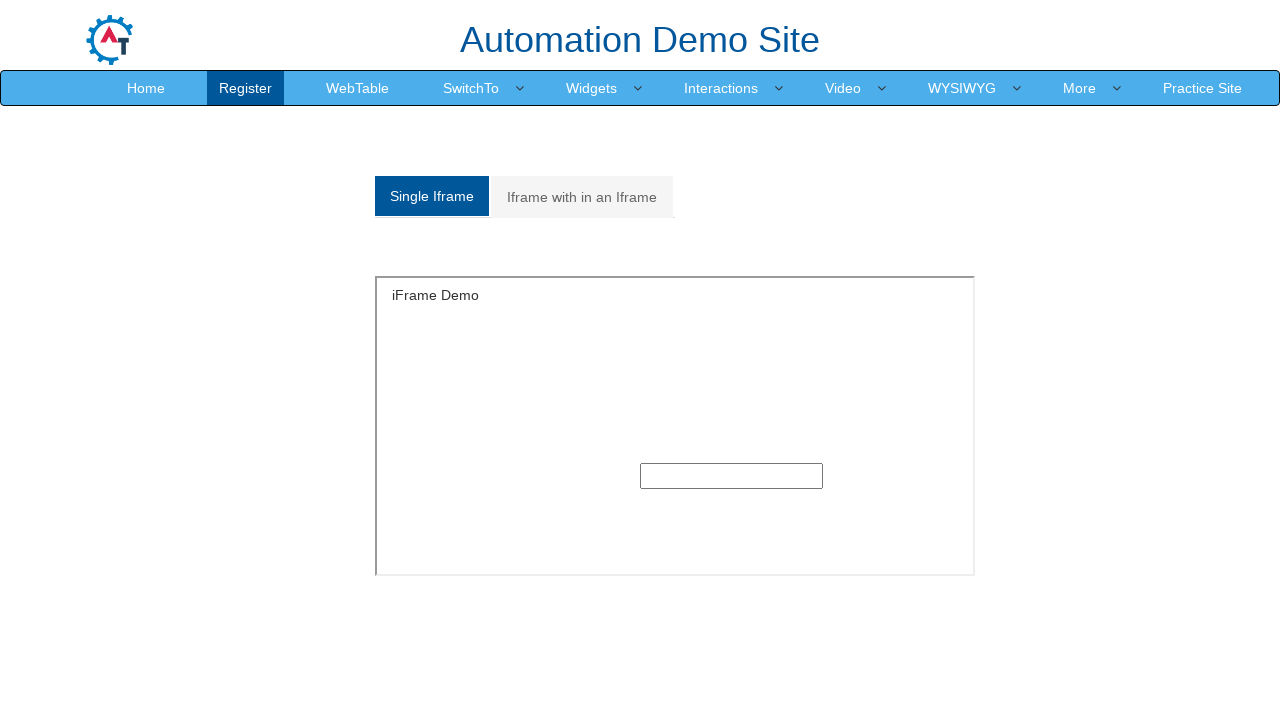

Clicked on Multiple frames tab at (582, 197) on a[href='#Multiple']
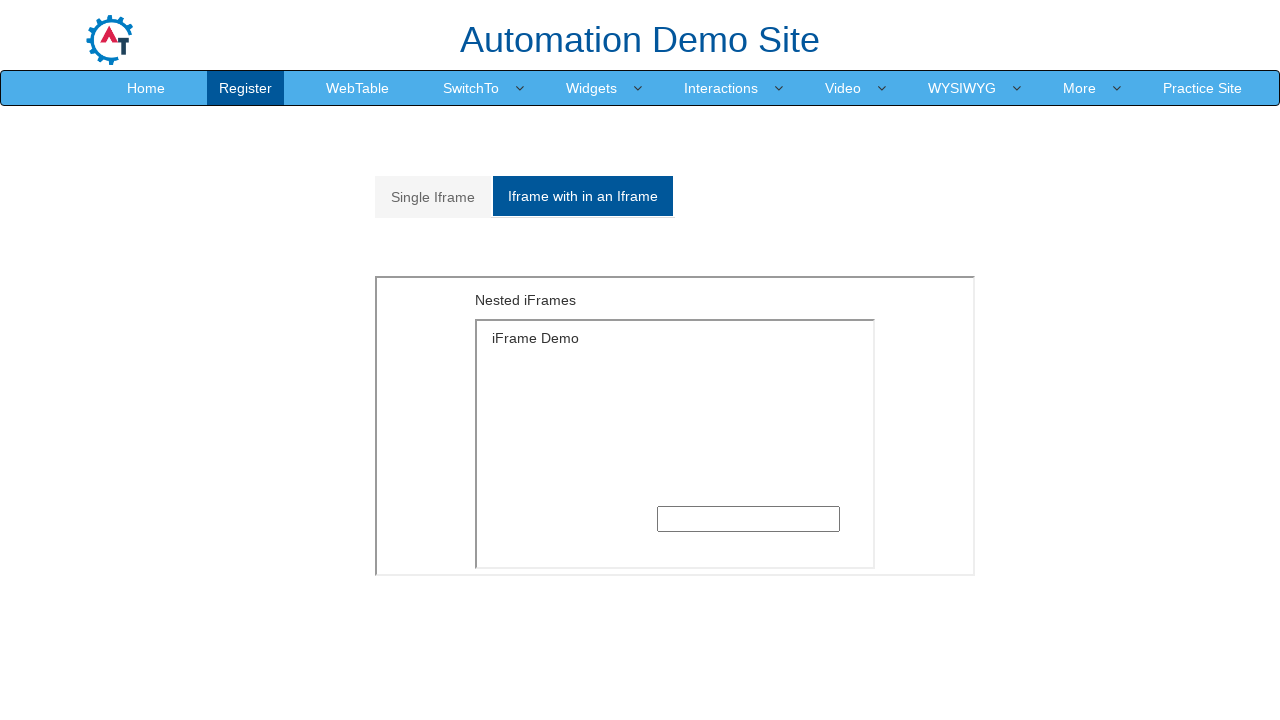

Located outer iframe with src='MultipleFrames.html'
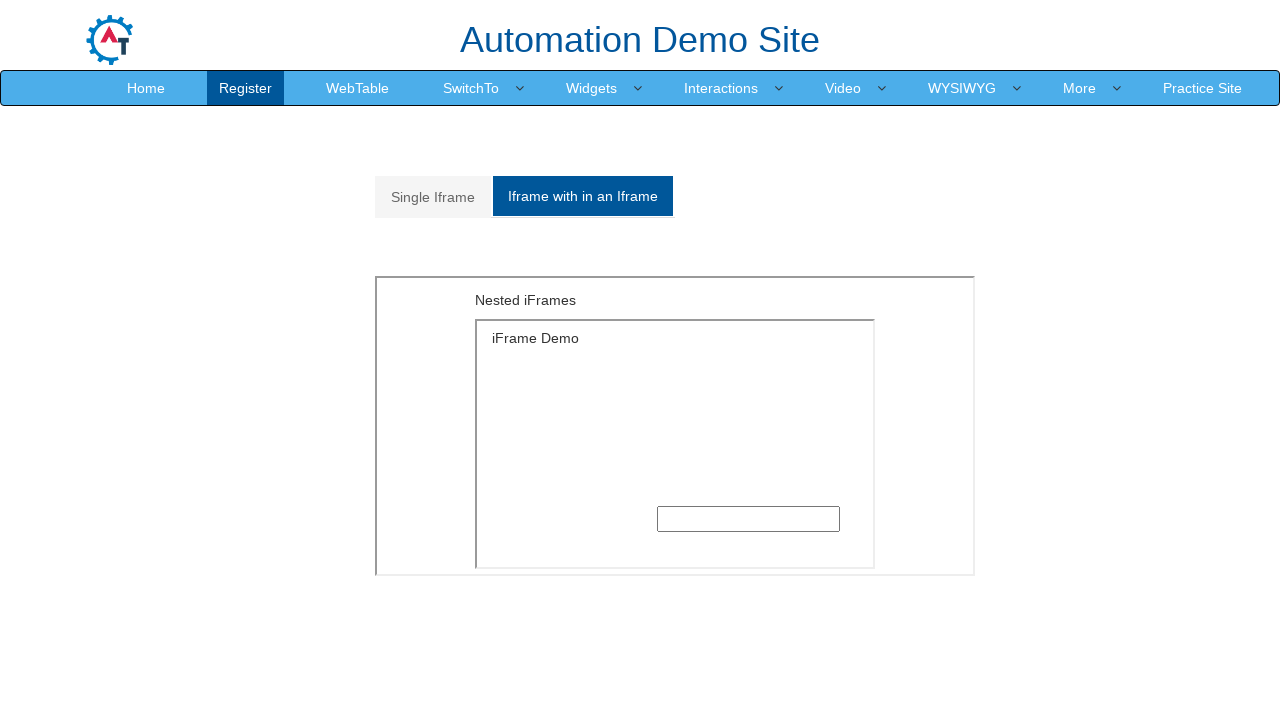

Located inner iframe with src='SingleFrame.html' within outer frame
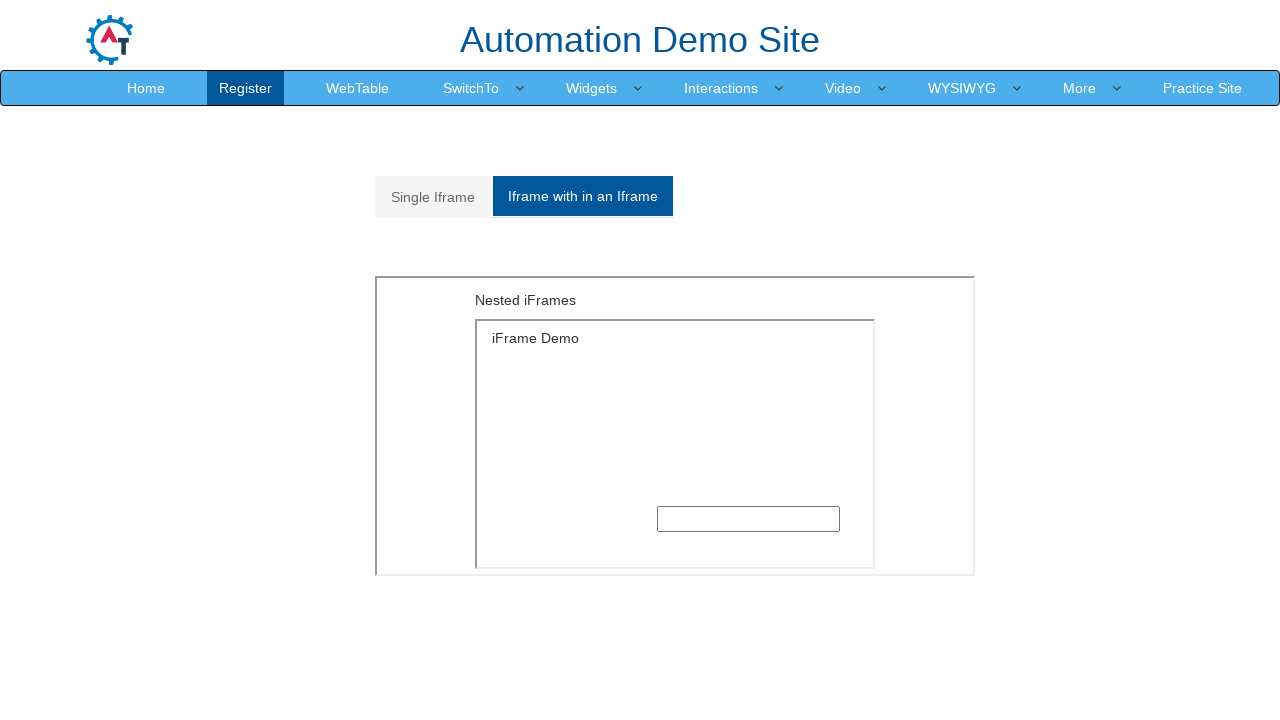

Filled text field in nested iframe with 'Sample text' on iframe[src='MultipleFrames.html'] >> internal:control=enter-frame >> iframe[src=
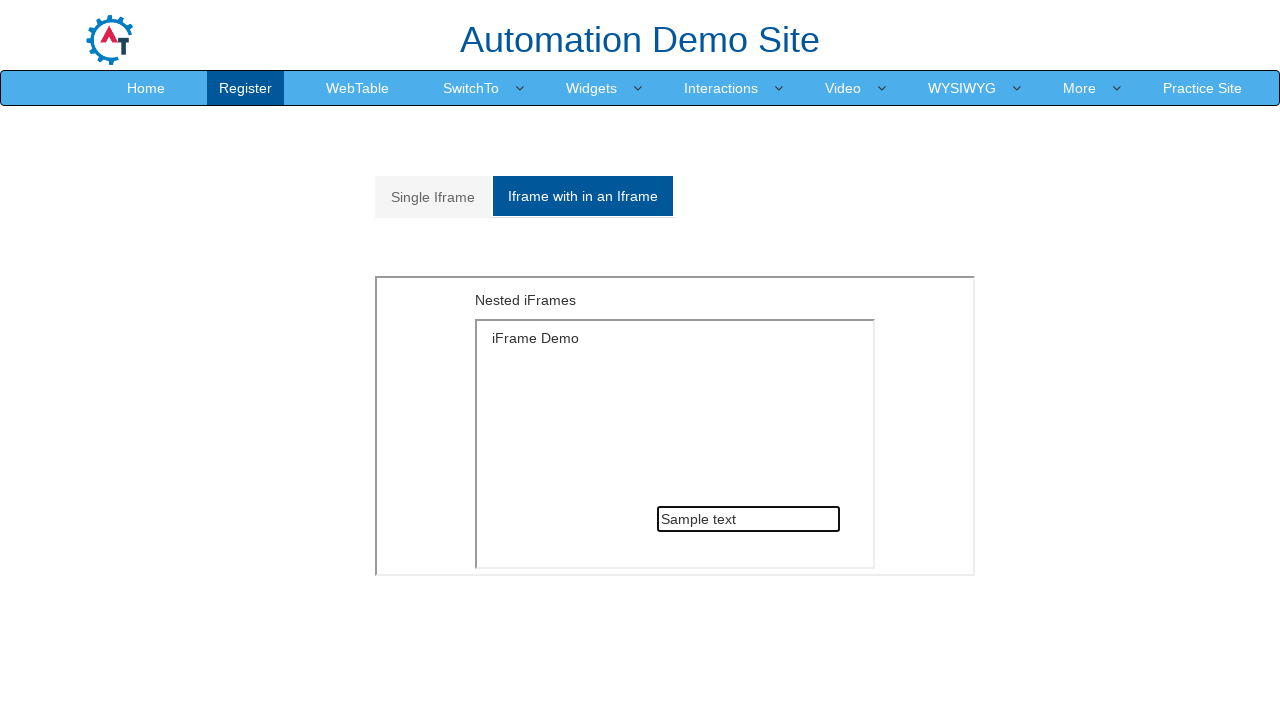

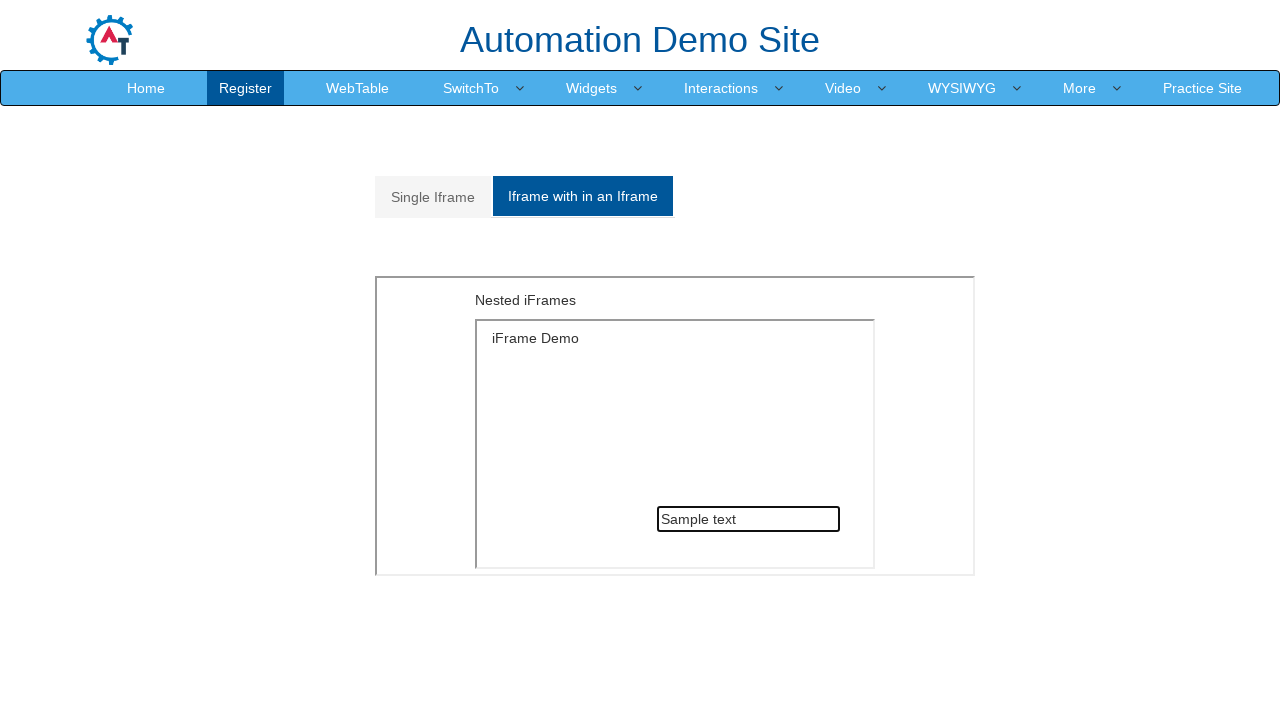